Navigates to Daijiworld news page and clicks on a navigation link in the header

Starting URL: https://www.daijiworld.com/news

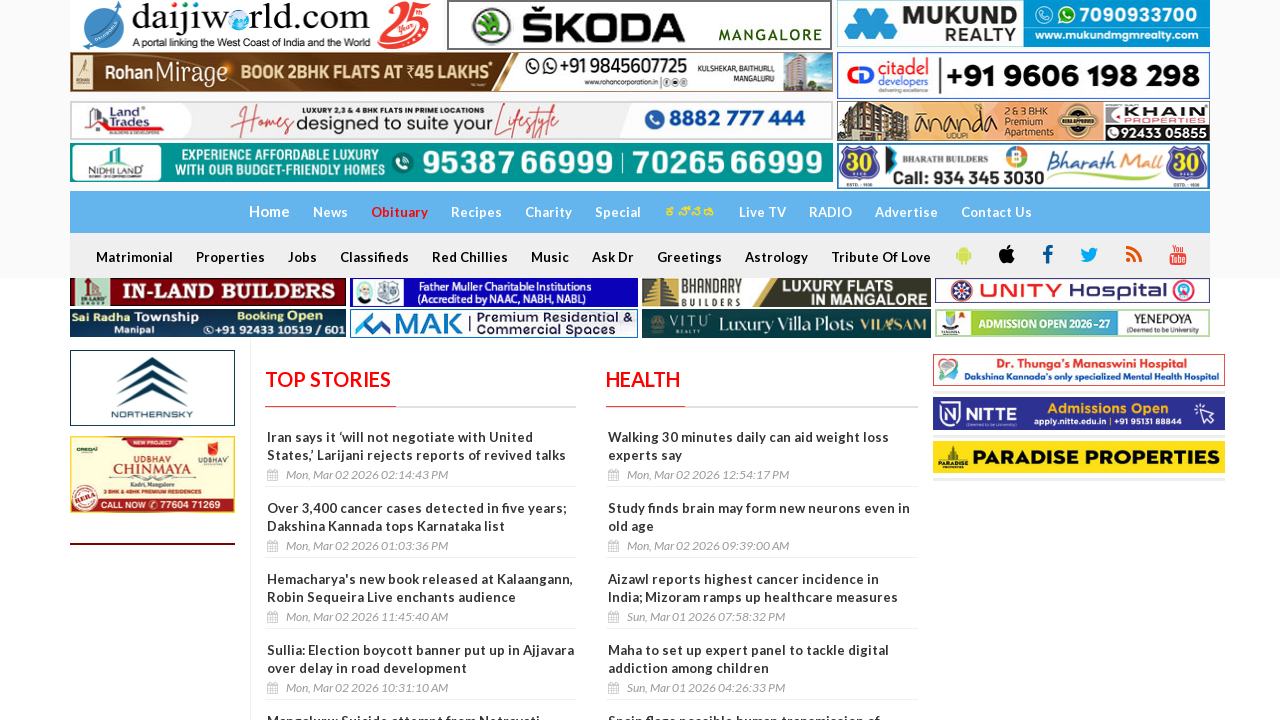

Navigated to Daijiworld news page
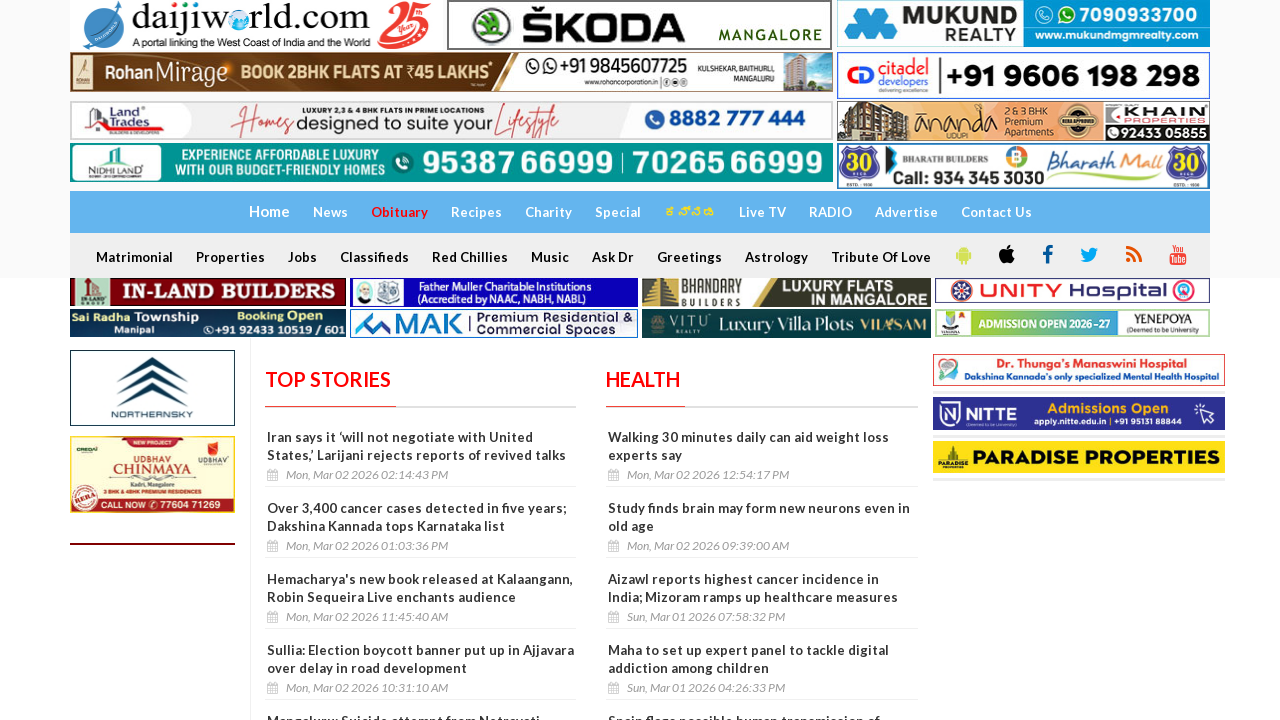

Clicked on navigation link in the header at (256, 25) on div header nav div div div a
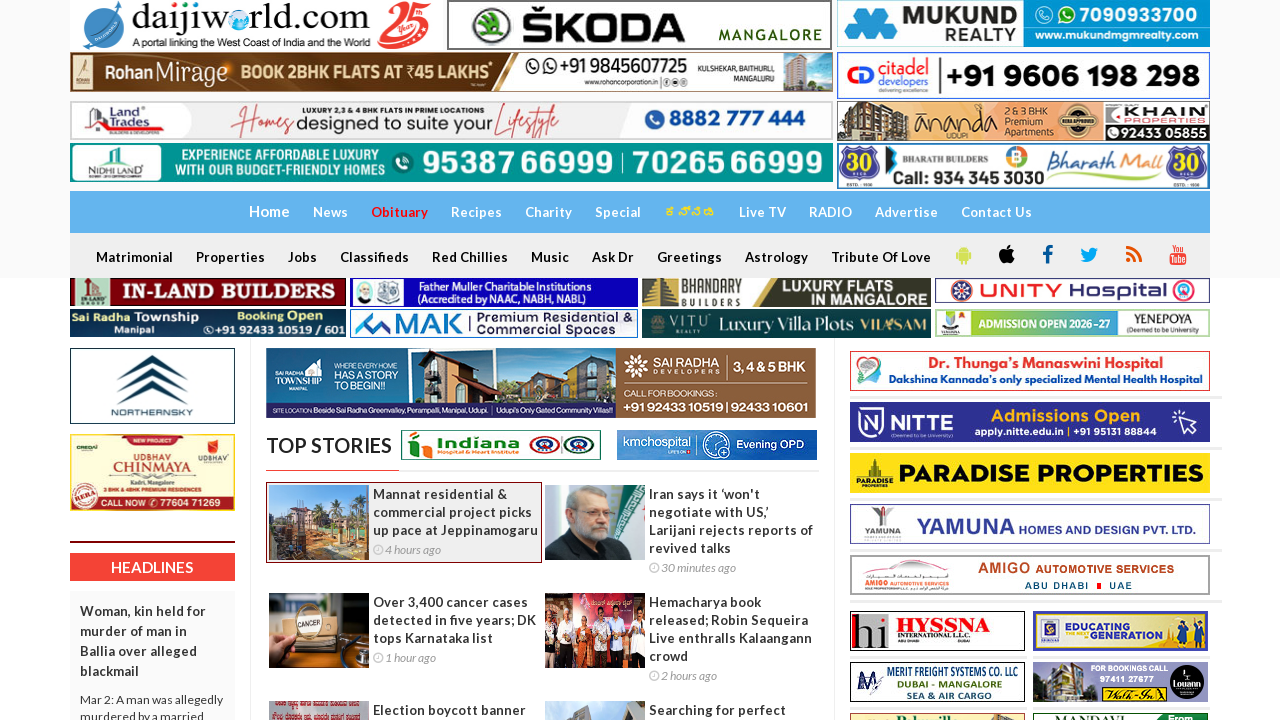

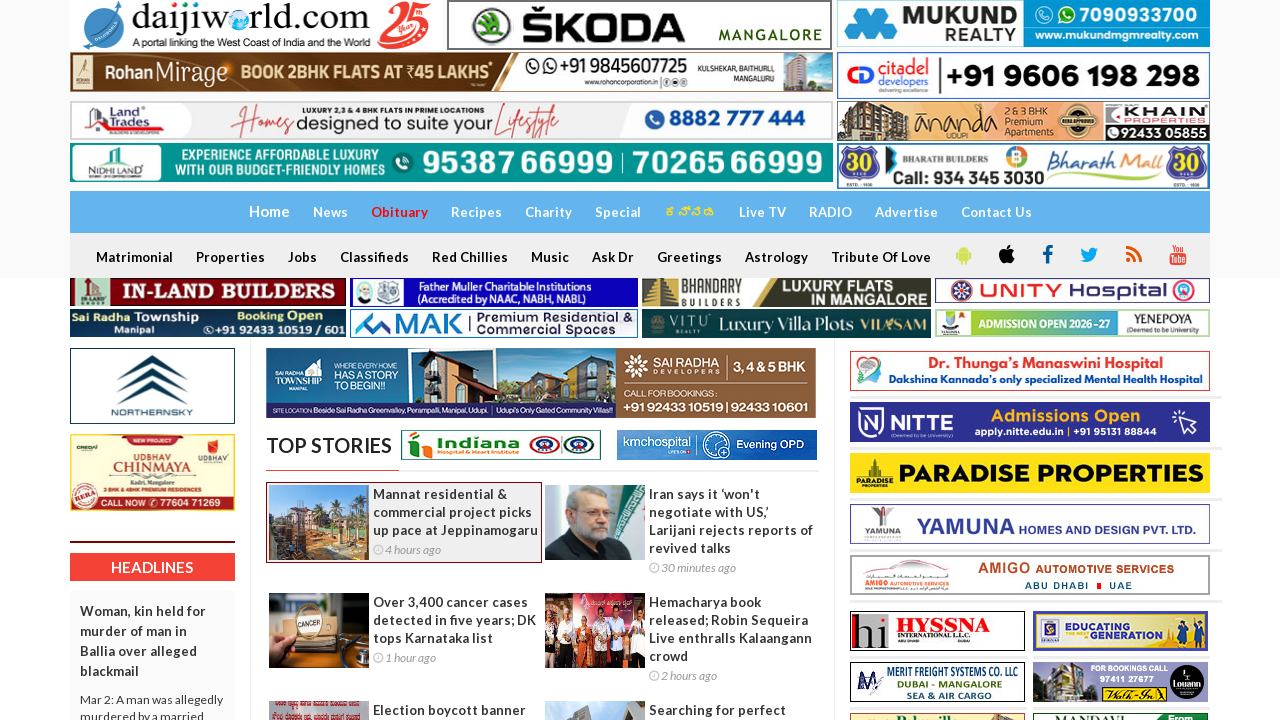